Tests that the JSON upload input accepts json files by checking the accept attribute

Starting URL: https://aifarms.github.io/AVAT/

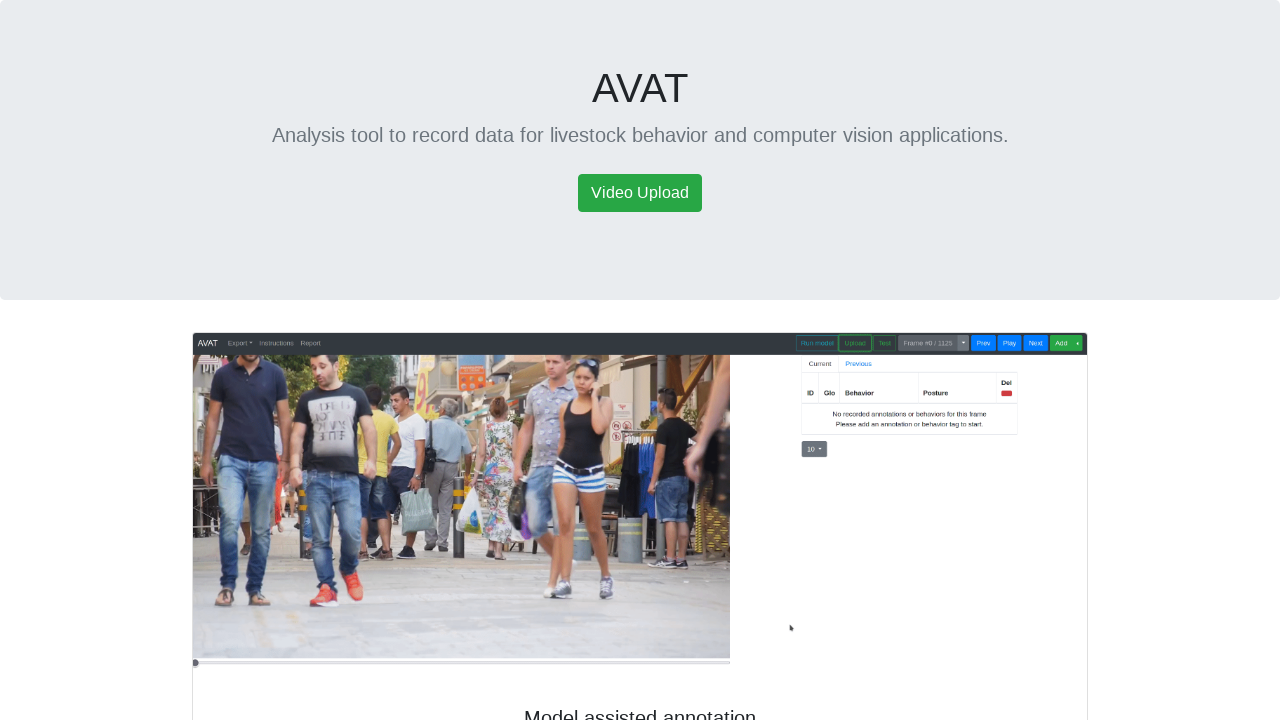

Clicked button to reveal form at (640, 193) on button
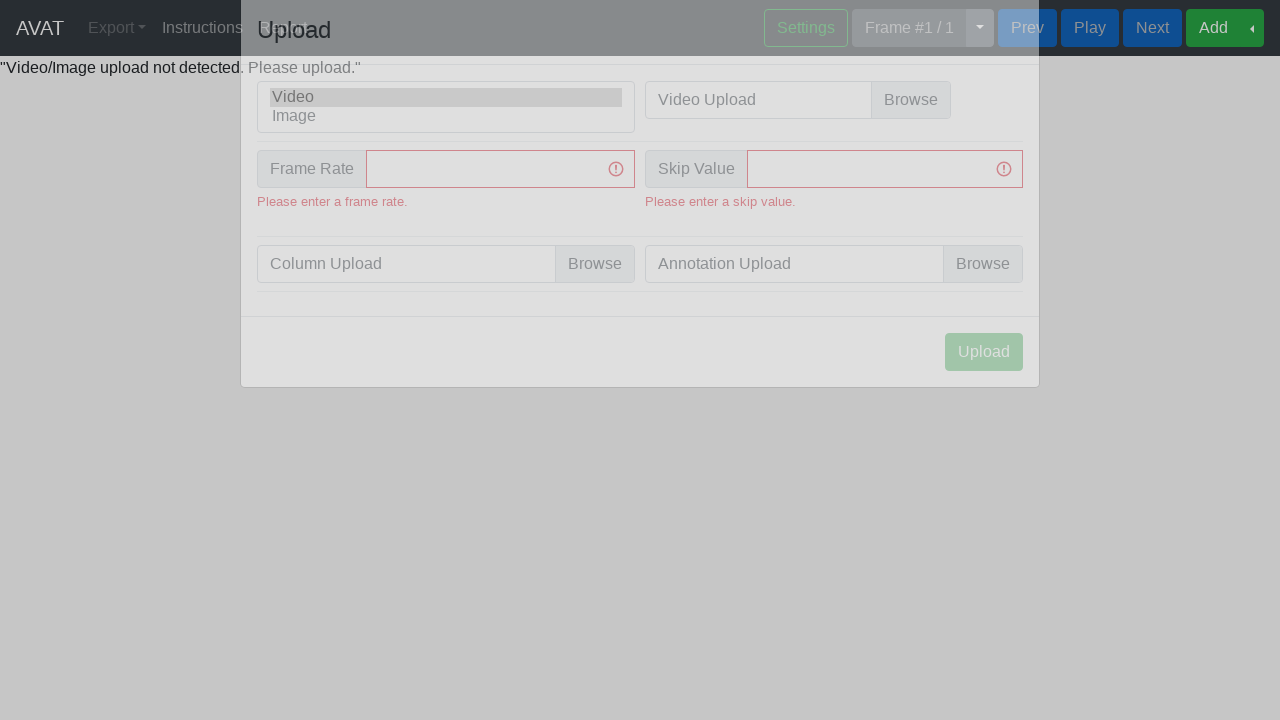

Located JSON upload input field
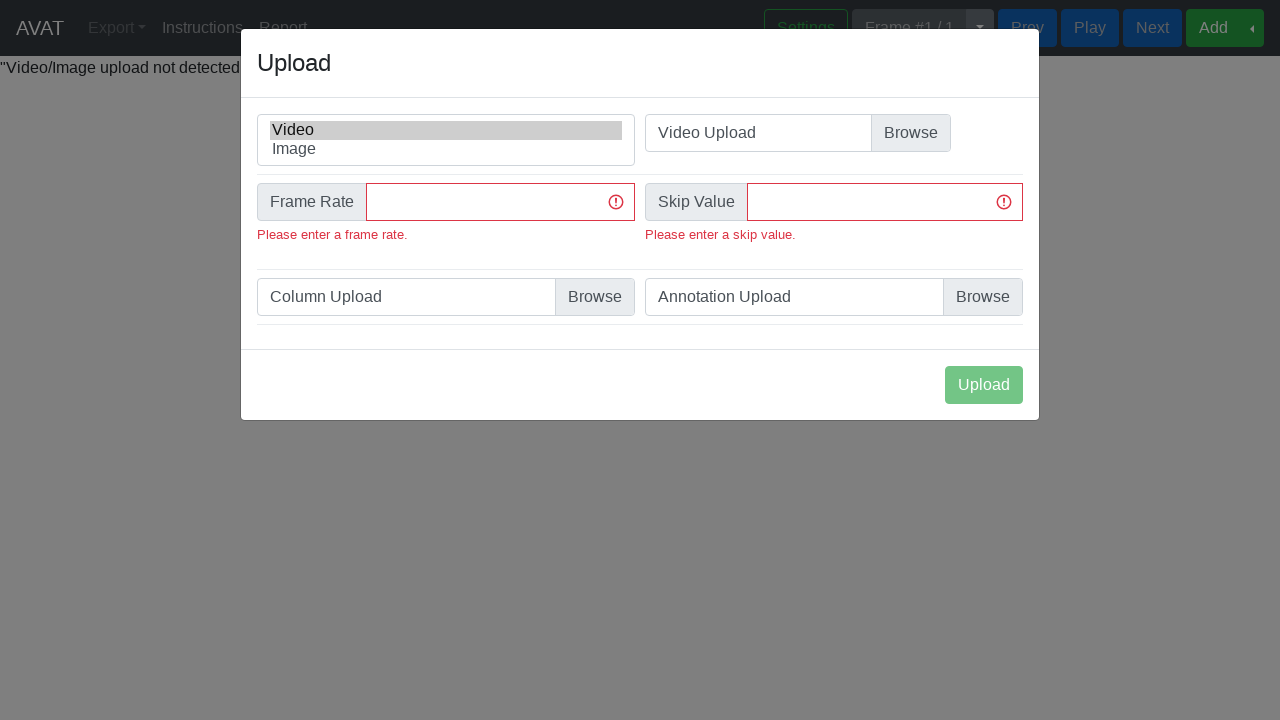

Retrieved accept attribute from JSON upload field
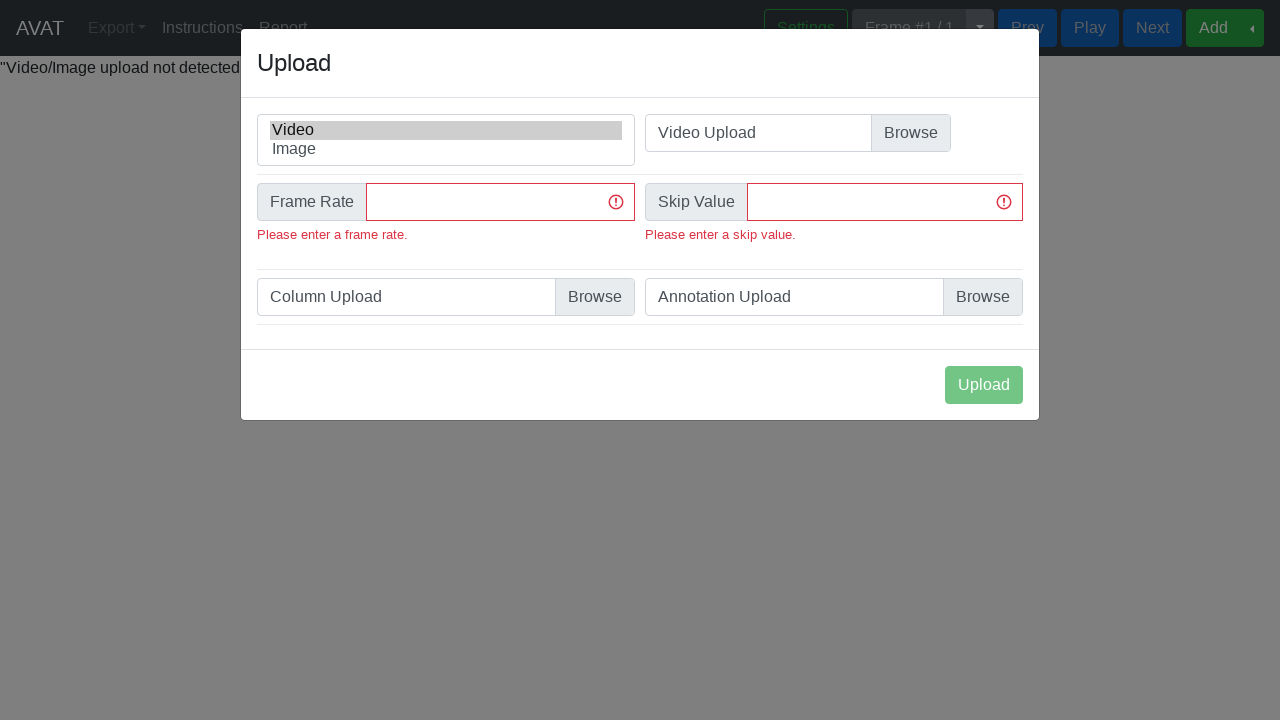

Verified that JSON upload field accepts .json files
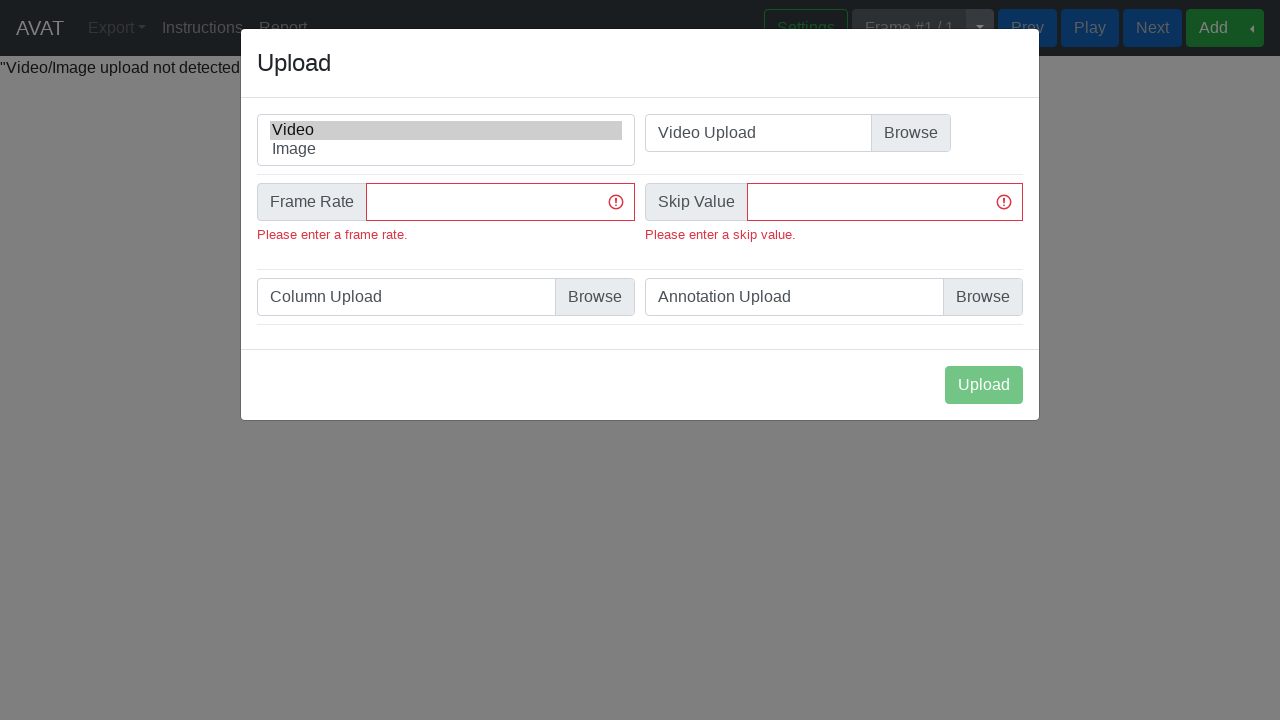

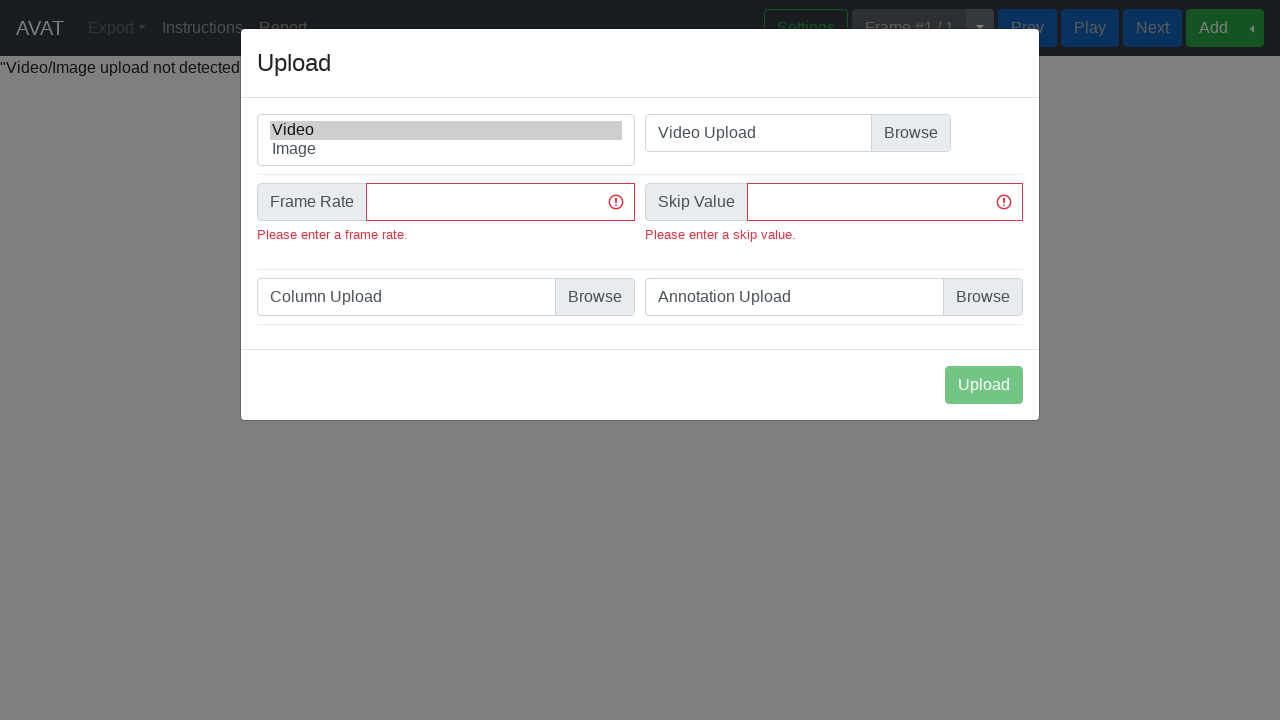